Navigates to a page with many elements and highlights a specific element by changing its border style using JavaScript execution, then waits and reverts the style.

Starting URL: http://the-internet.herokuapp.com/large

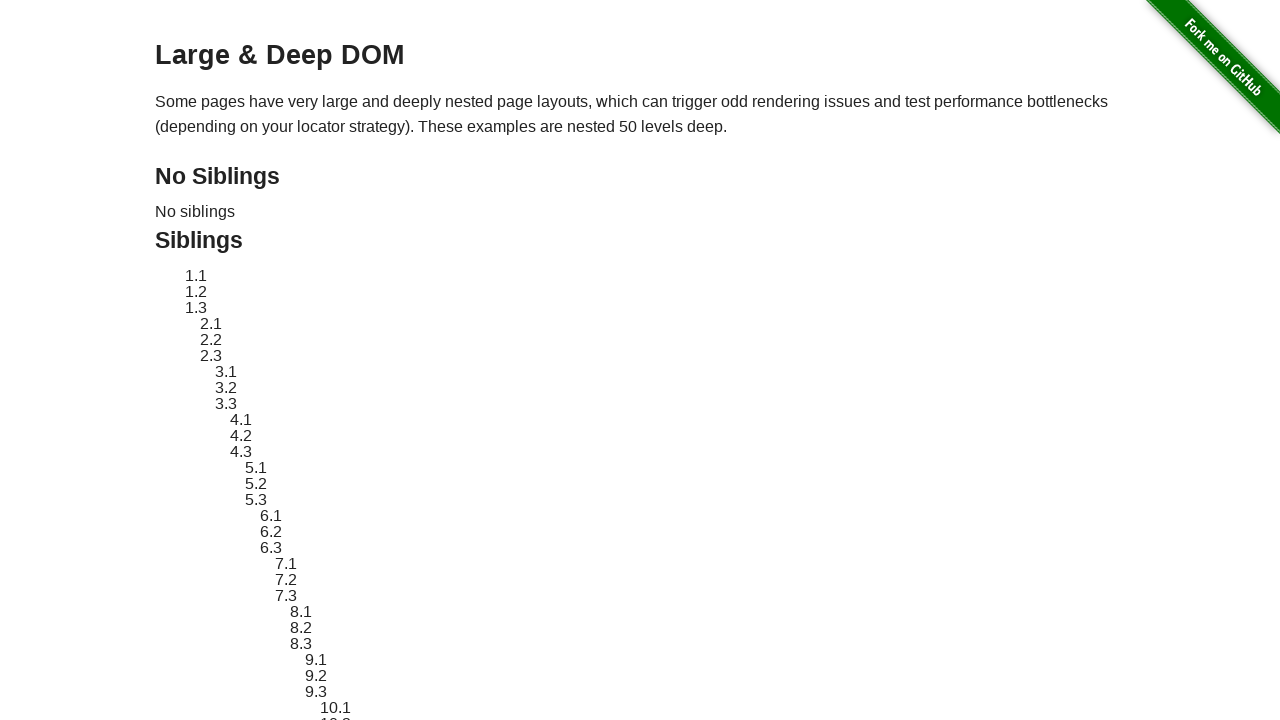

Navigated to the-internet.herokuapp.com/large page
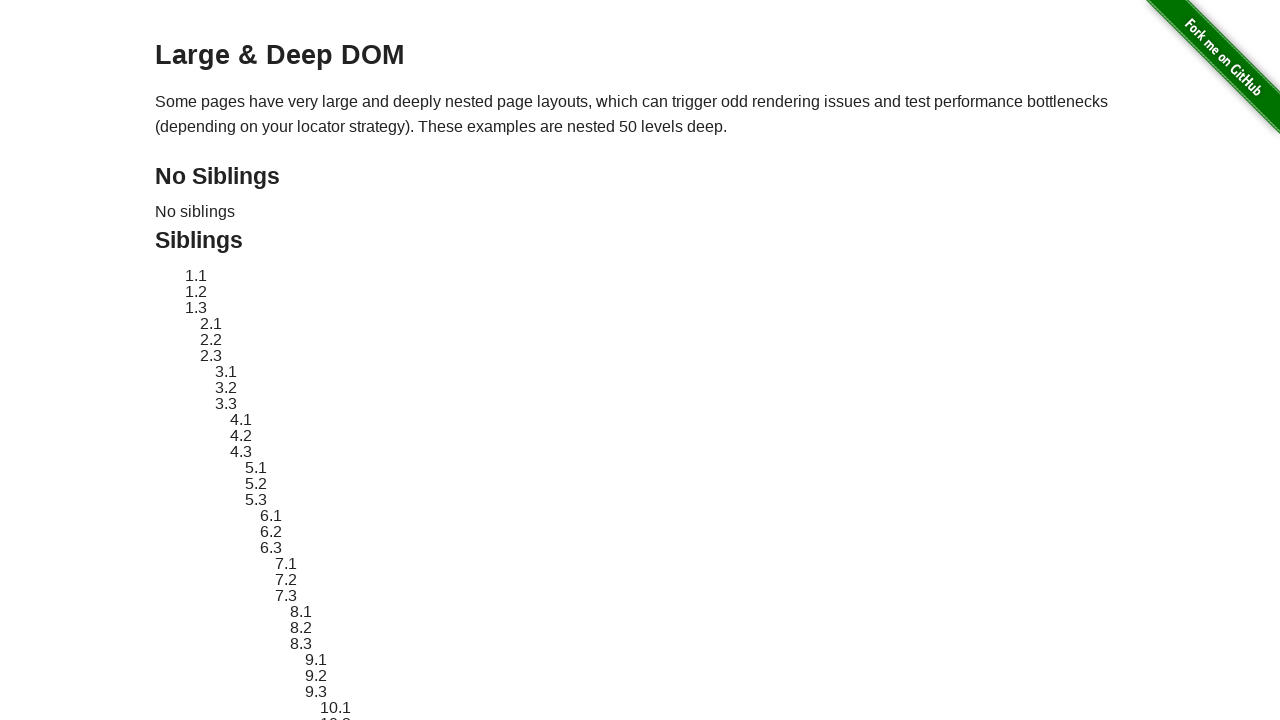

Located element with id 'sibling-2.3'
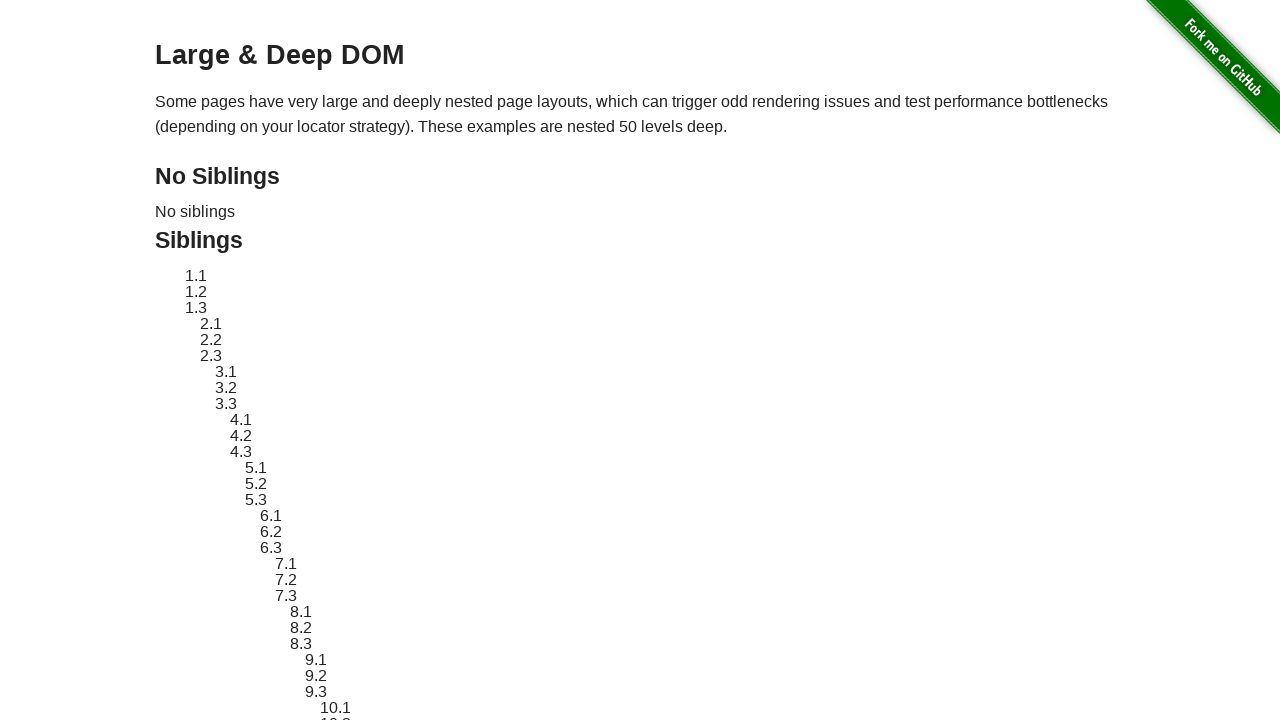

Retrieved and stored original style attribute
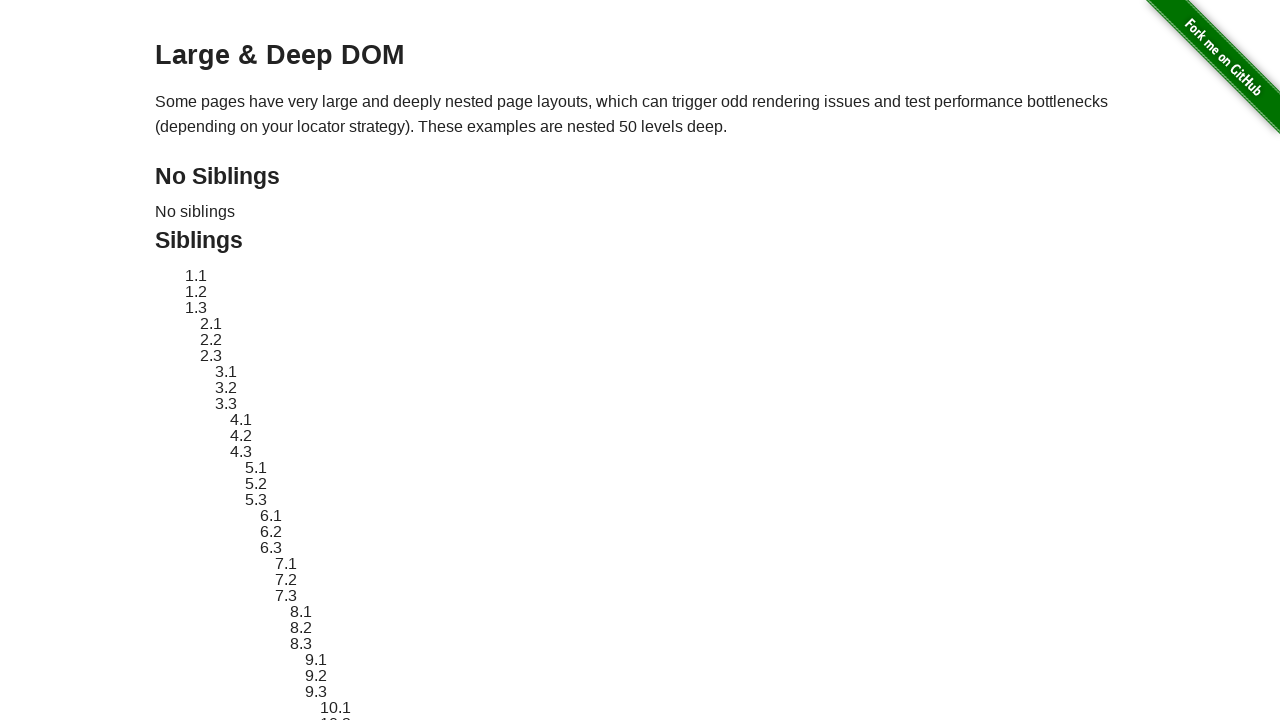

Applied red dashed border highlight to element
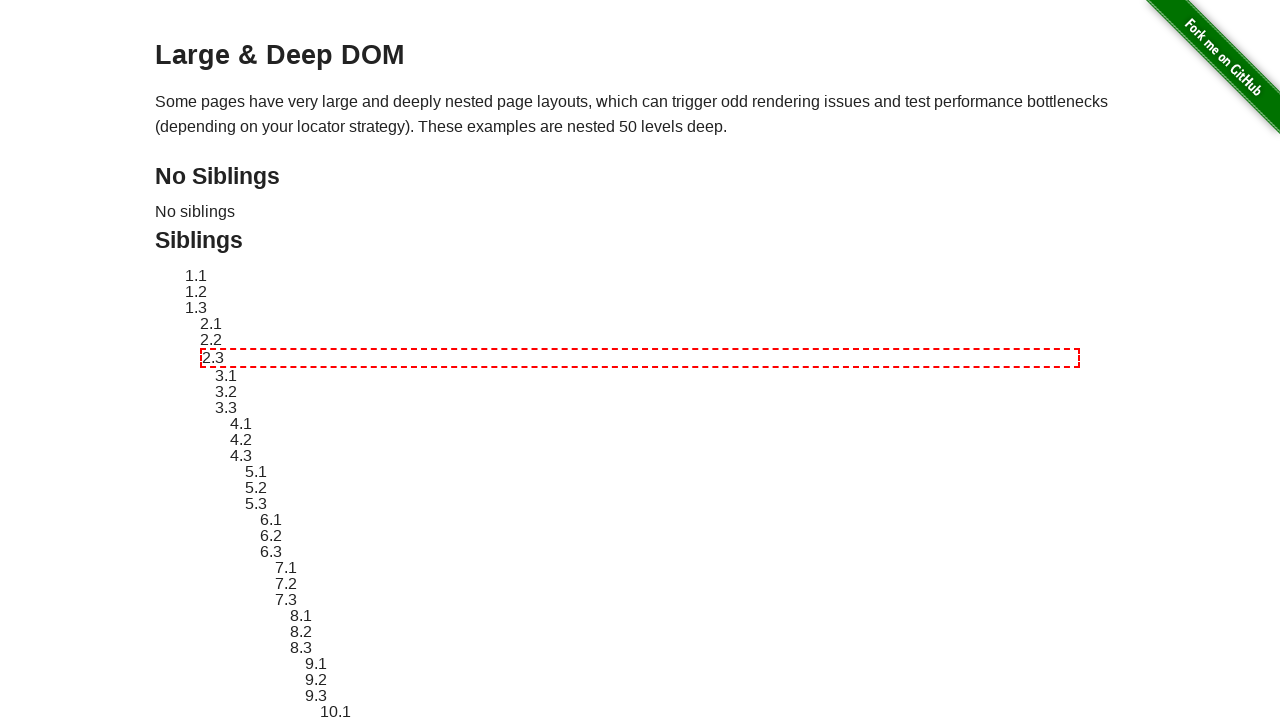

Waited 3 seconds to observe the highlight effect
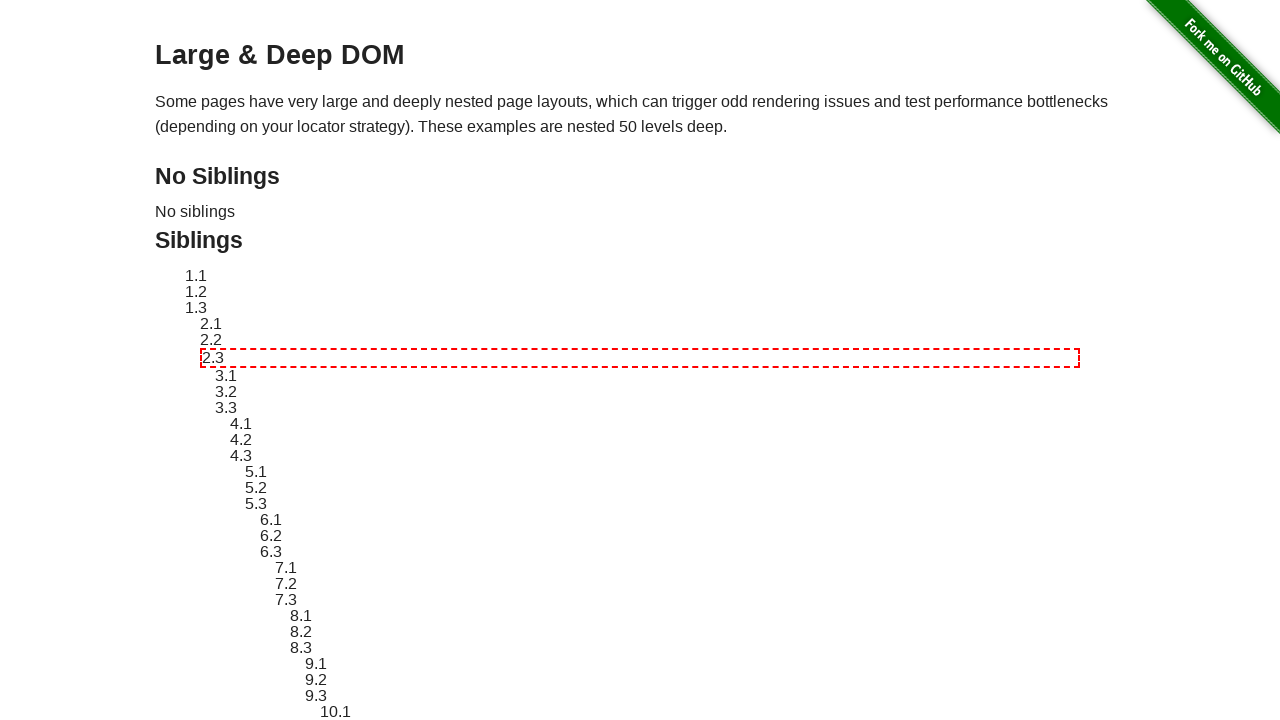

Reverted element style to original state
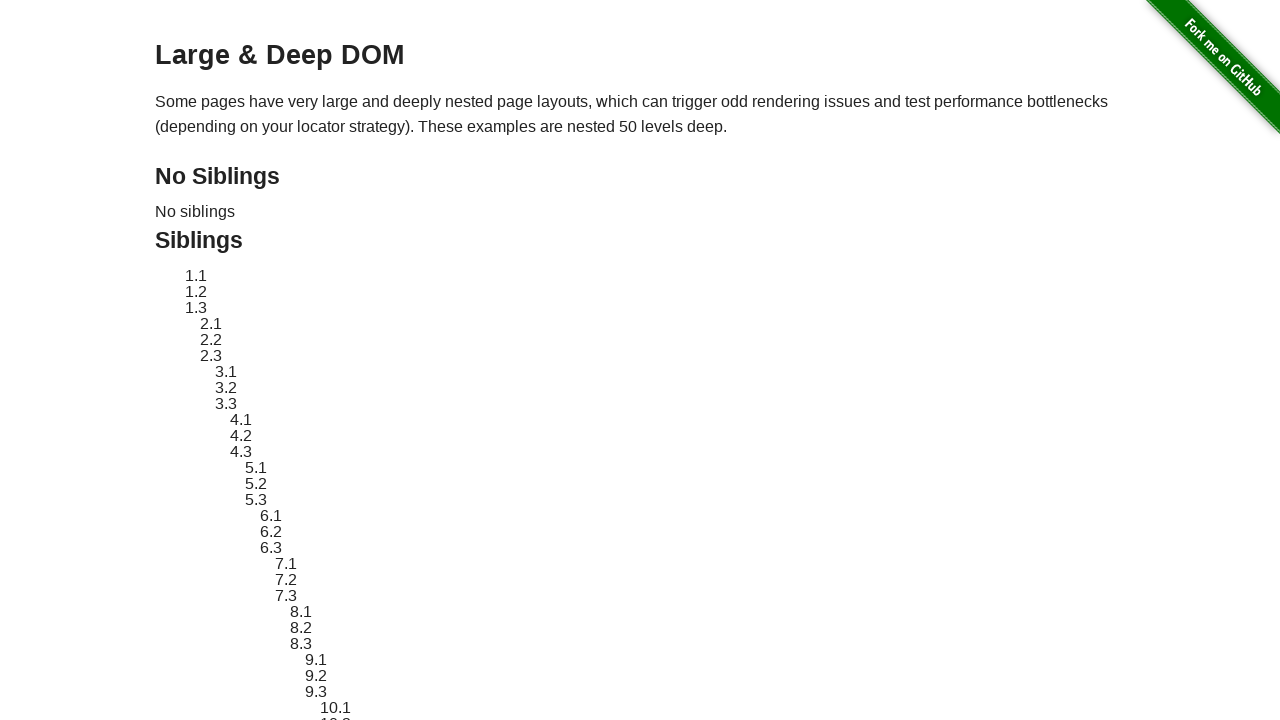

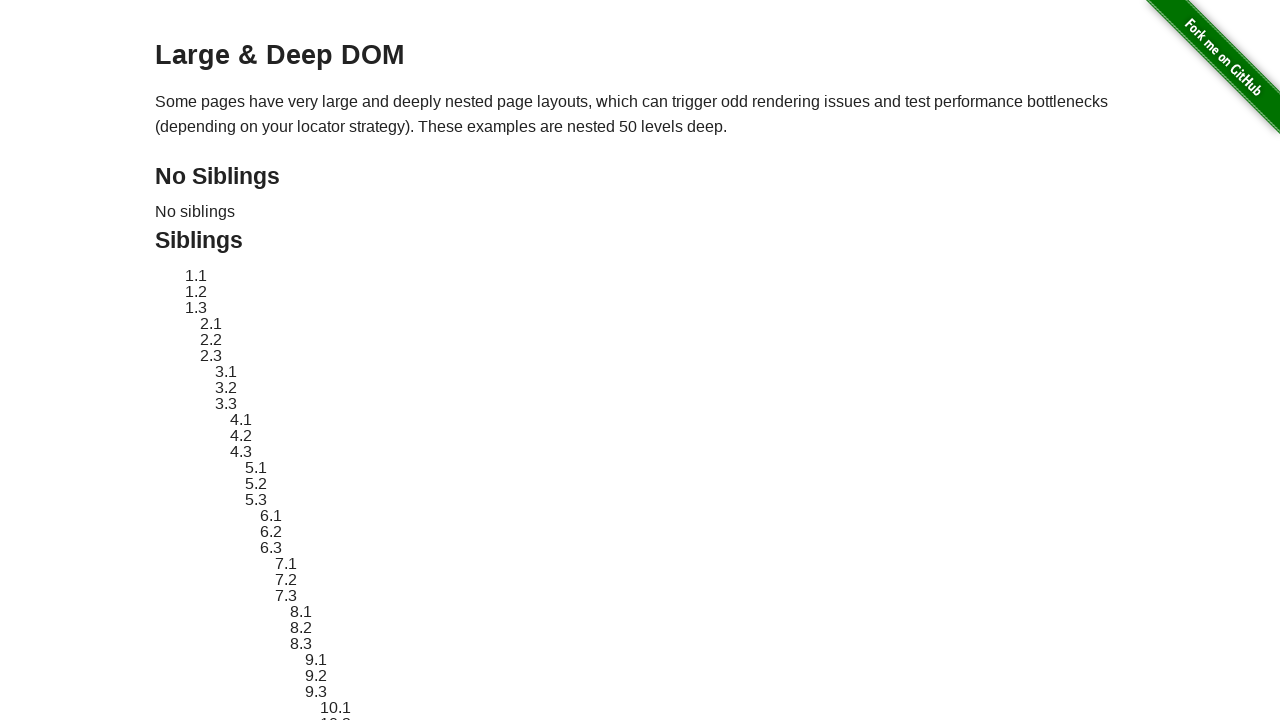